Tests handling of JavaScript confirm dialogs by clicking a link to trigger a confirm box and dismissing it

Starting URL: https://www.selenium.dev/documentation/webdriver/js_alerts_prompts_and_confirmations/

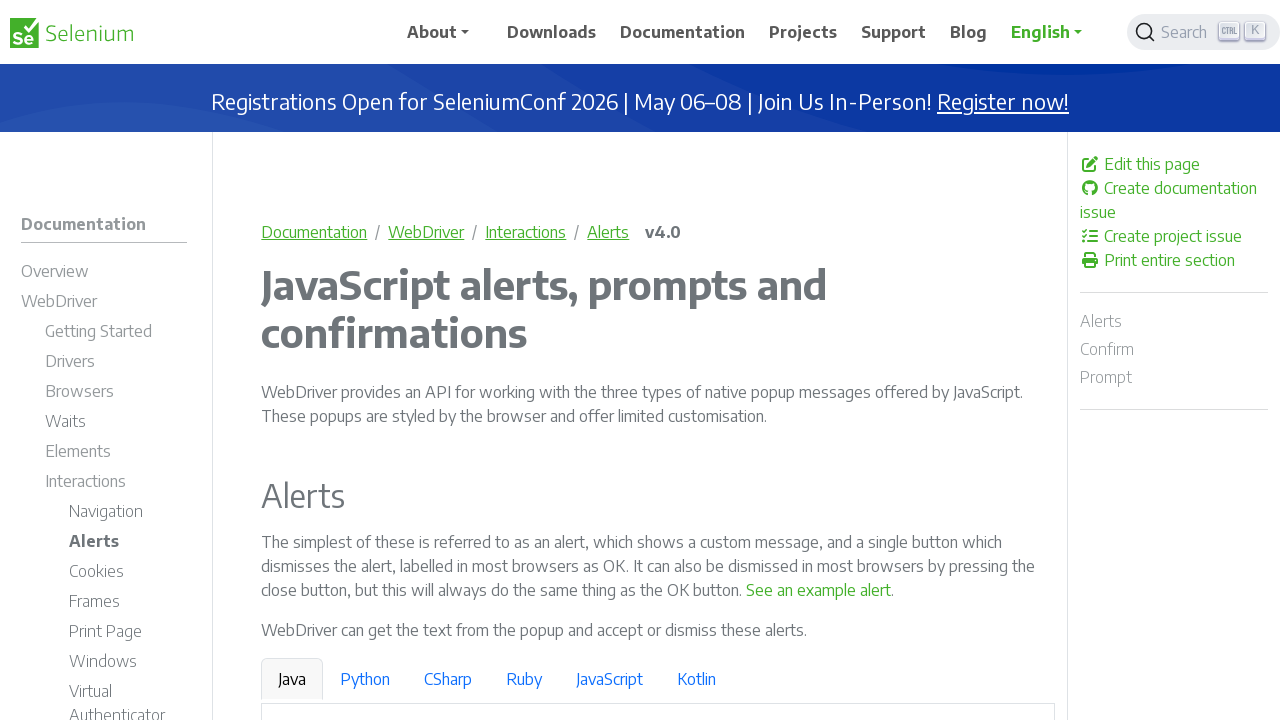

Set up dialog handler to dismiss confirm dialogs
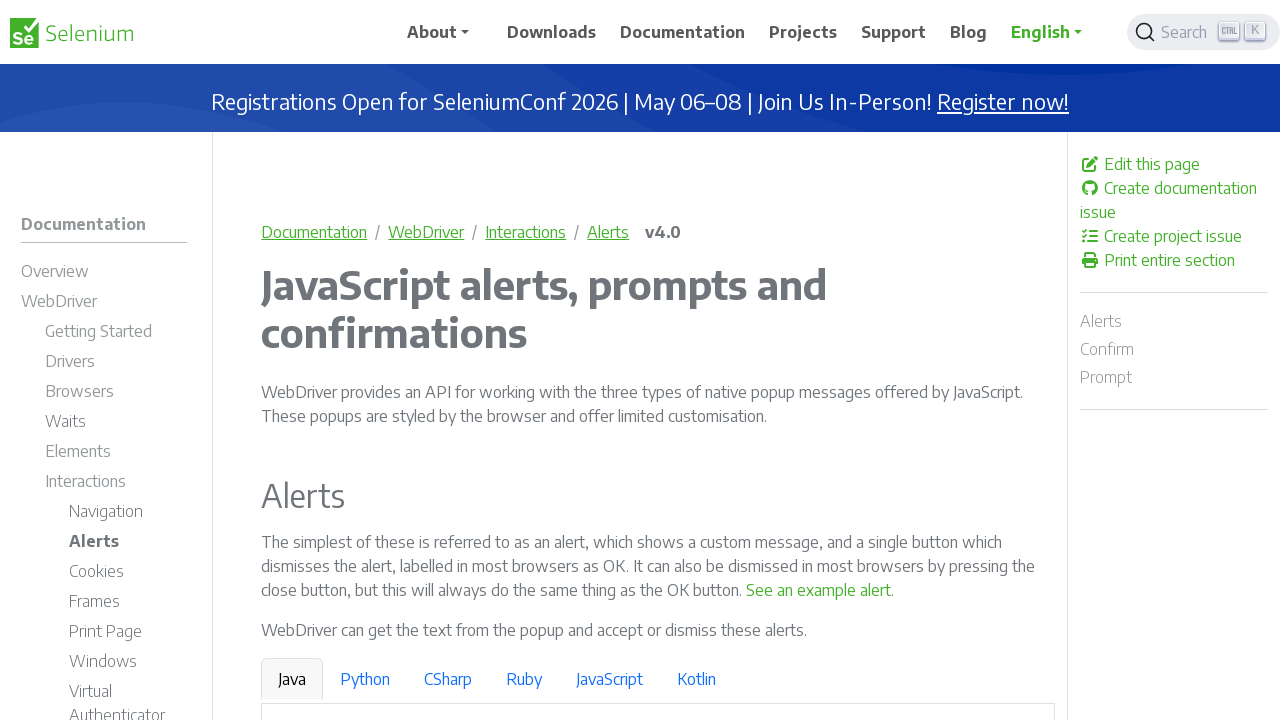

Clicked link to trigger confirm dialog at (964, 361) on a:has-text('See a sample confirm')
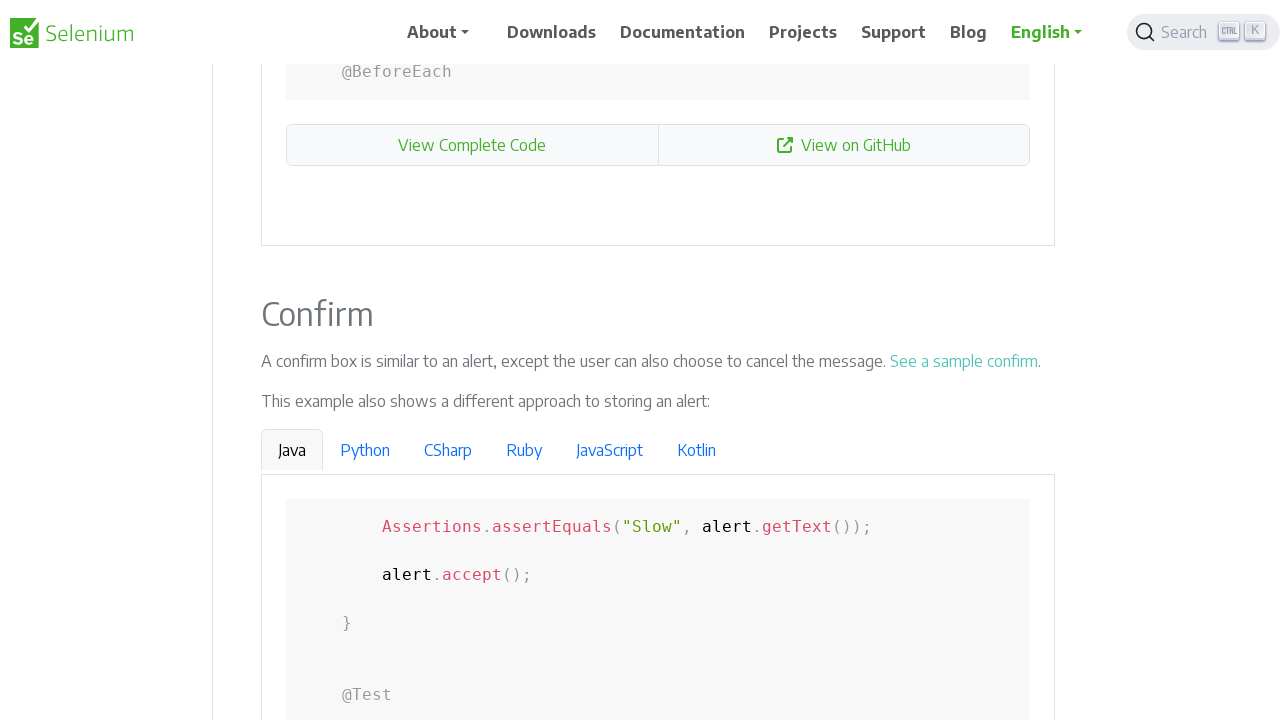

Waited for confirm dialog to be dismissed
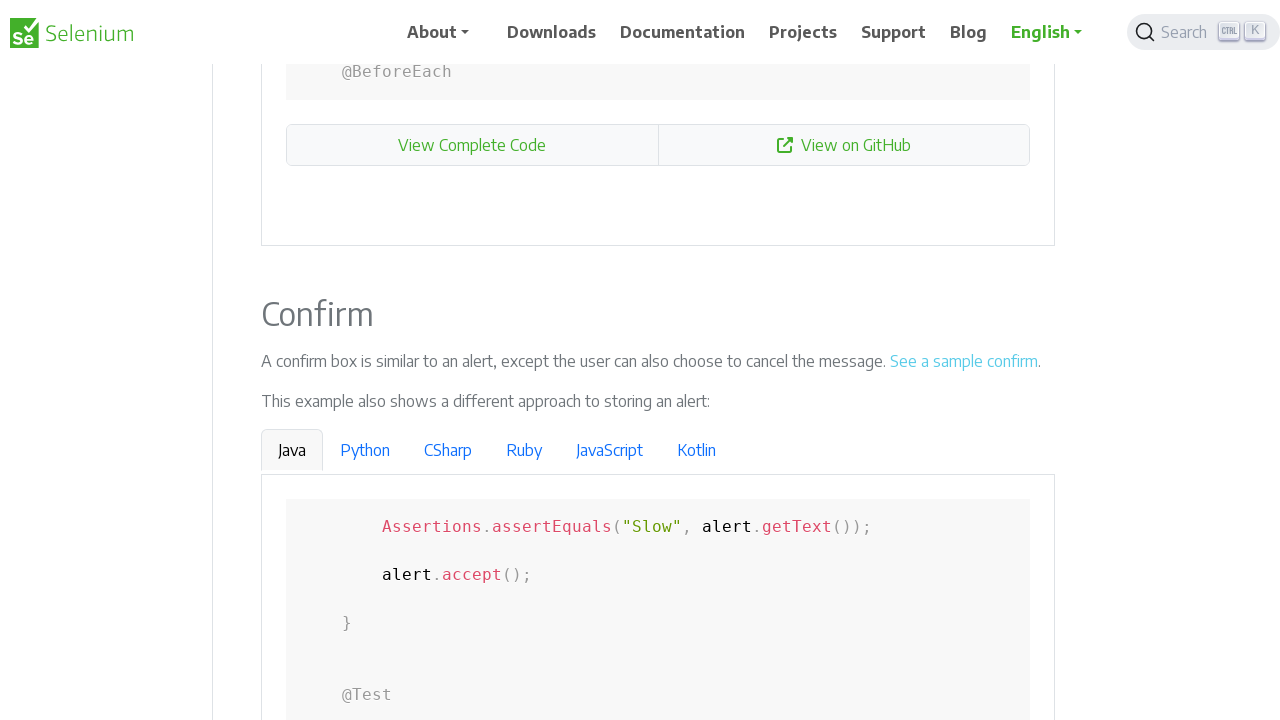

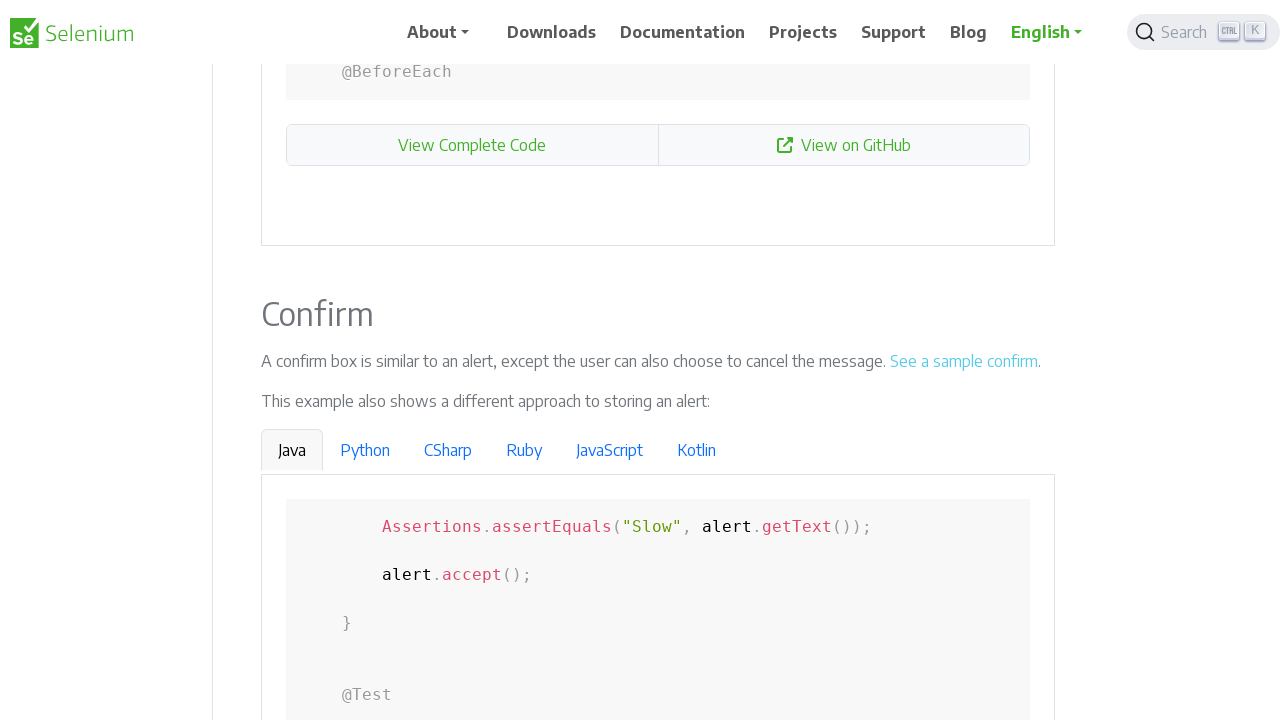